Tests the gift card form by entering an amount value and clicking the submit button

Starting URL: https://pudra.by/gift-card

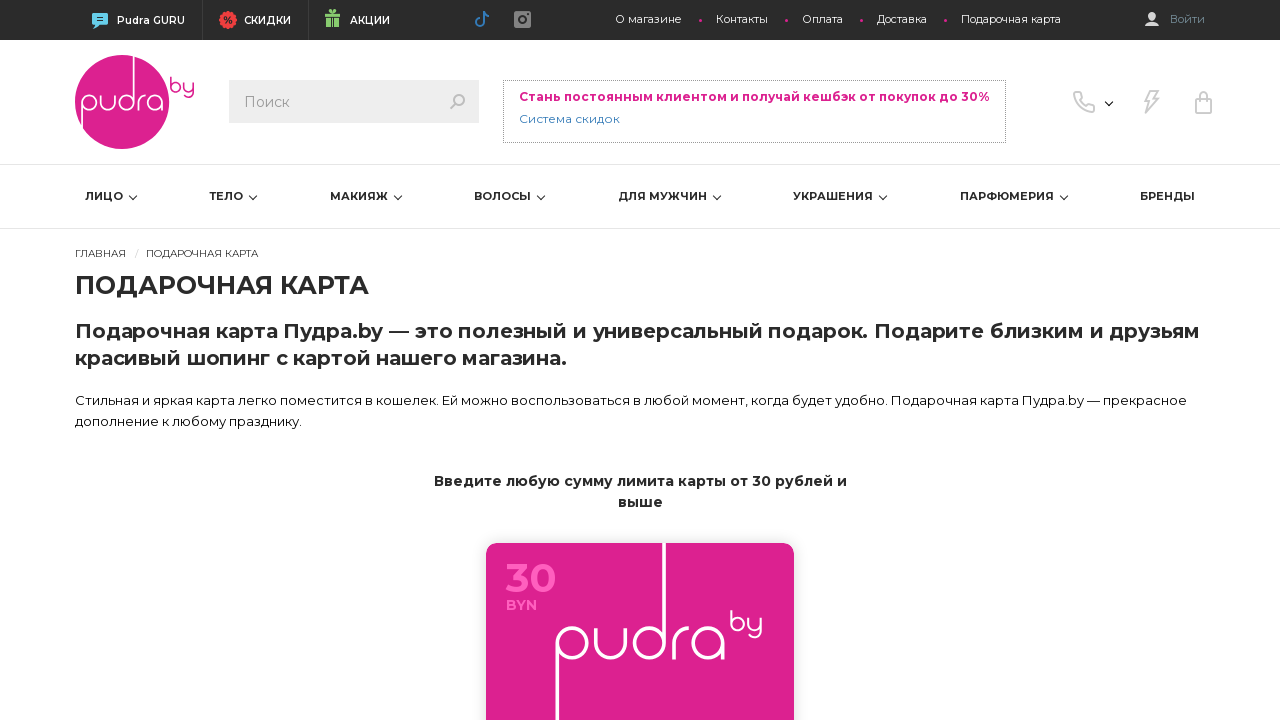

Clicked on the gift card amount input field at (640, 206) on #formPresentCard > div.form-group > input
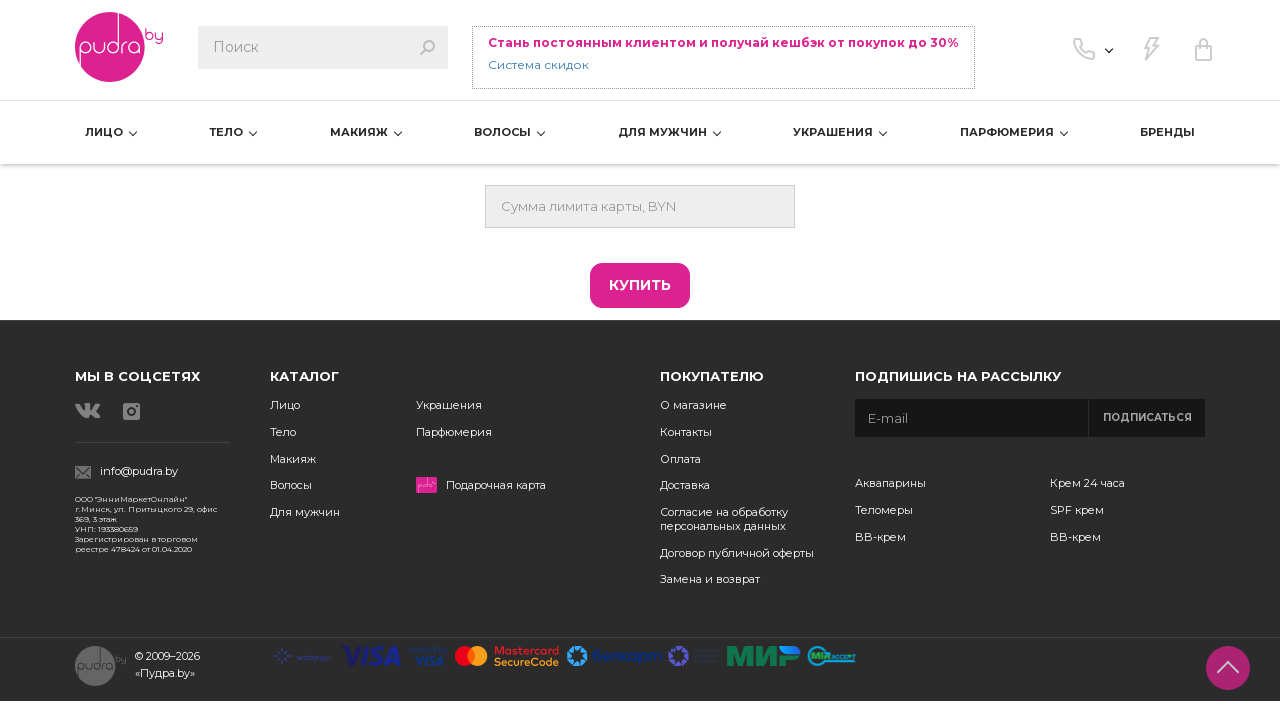

Entered gift card amount value of 1000 on #formPresentCard > div.form-group > input
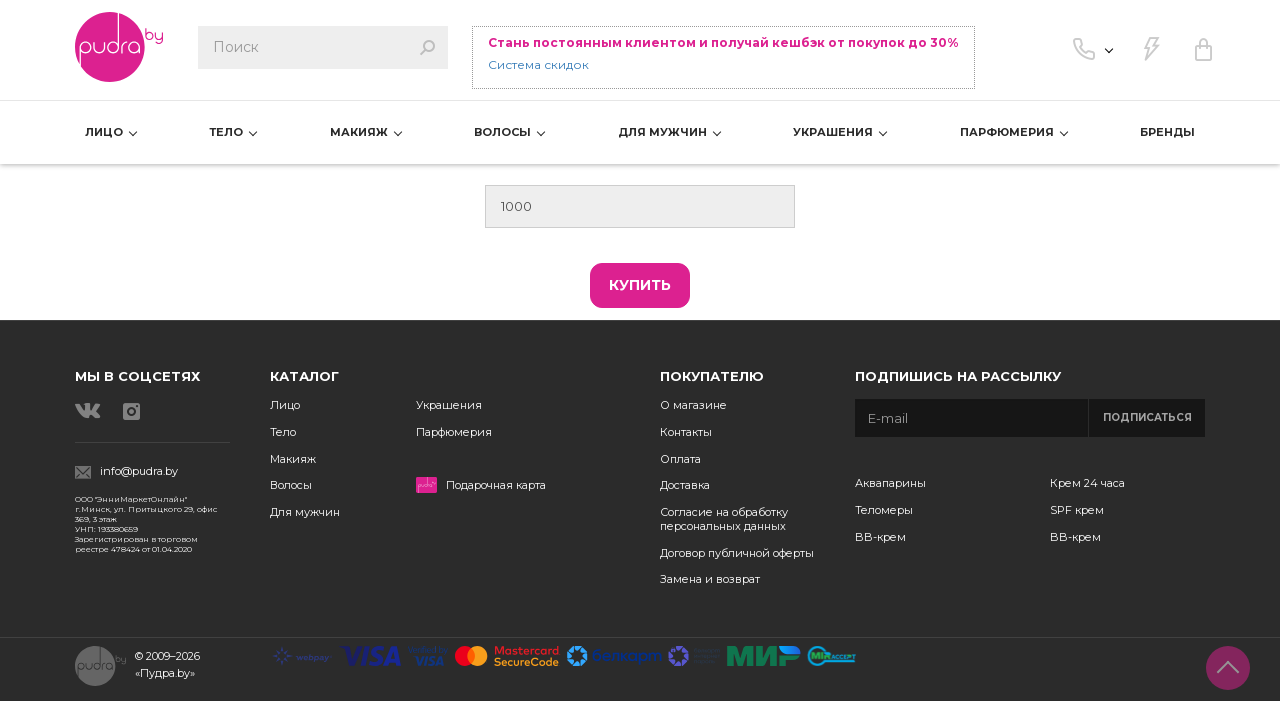

Clicked the submit button to submit the gift card form at (640, 285) on #formPresentCard > button
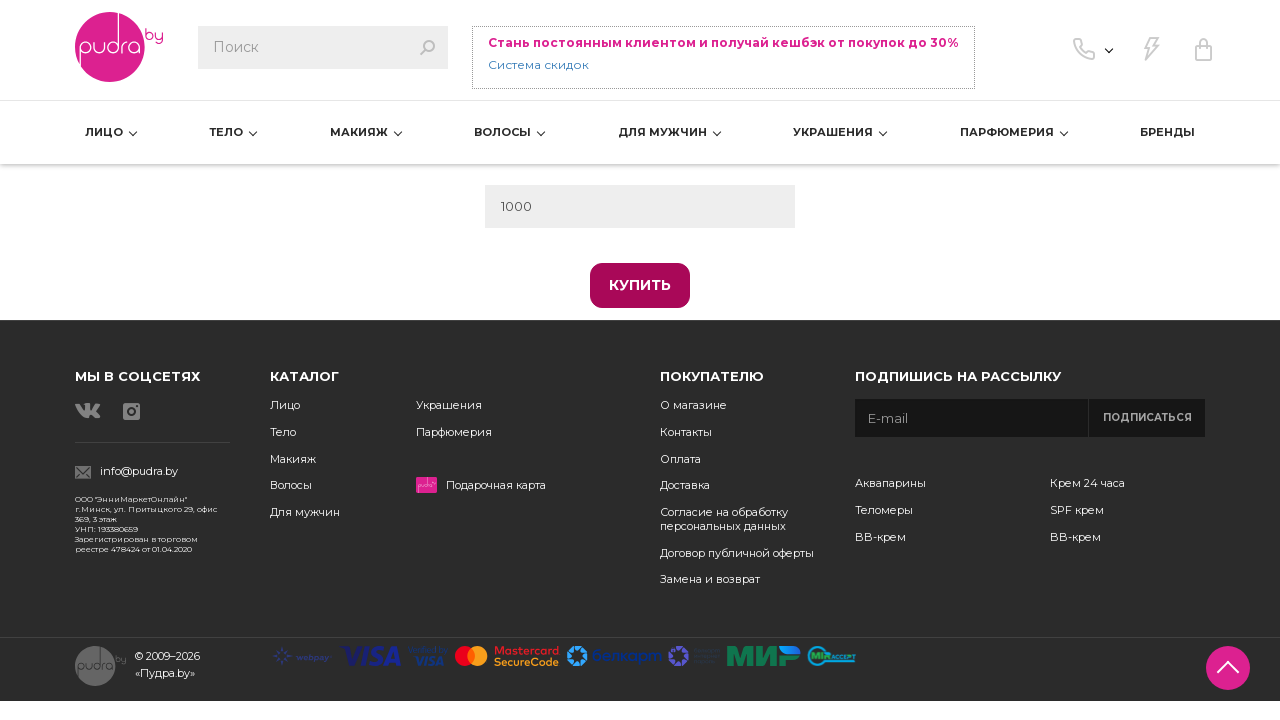

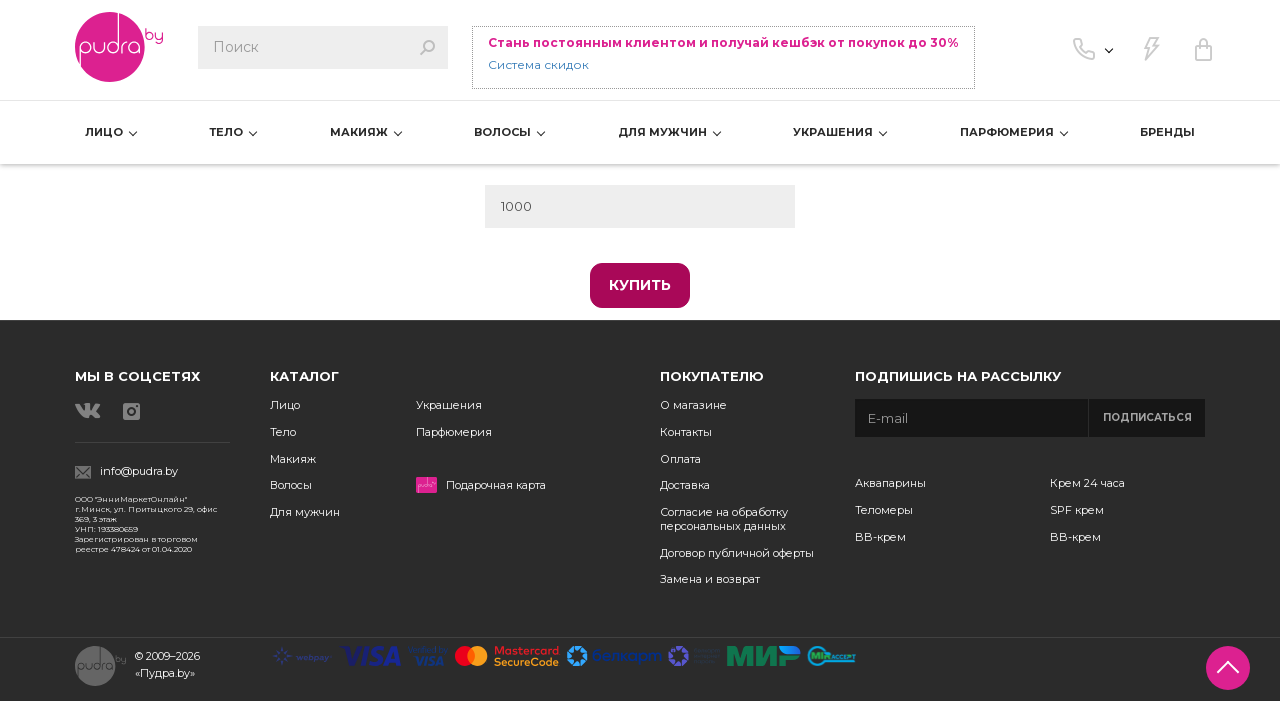